Tests navigation to Browse Languages section and verifies the text displayed for languages starting with letter J

Starting URL: http://www.99-bottles-of-beer.net/

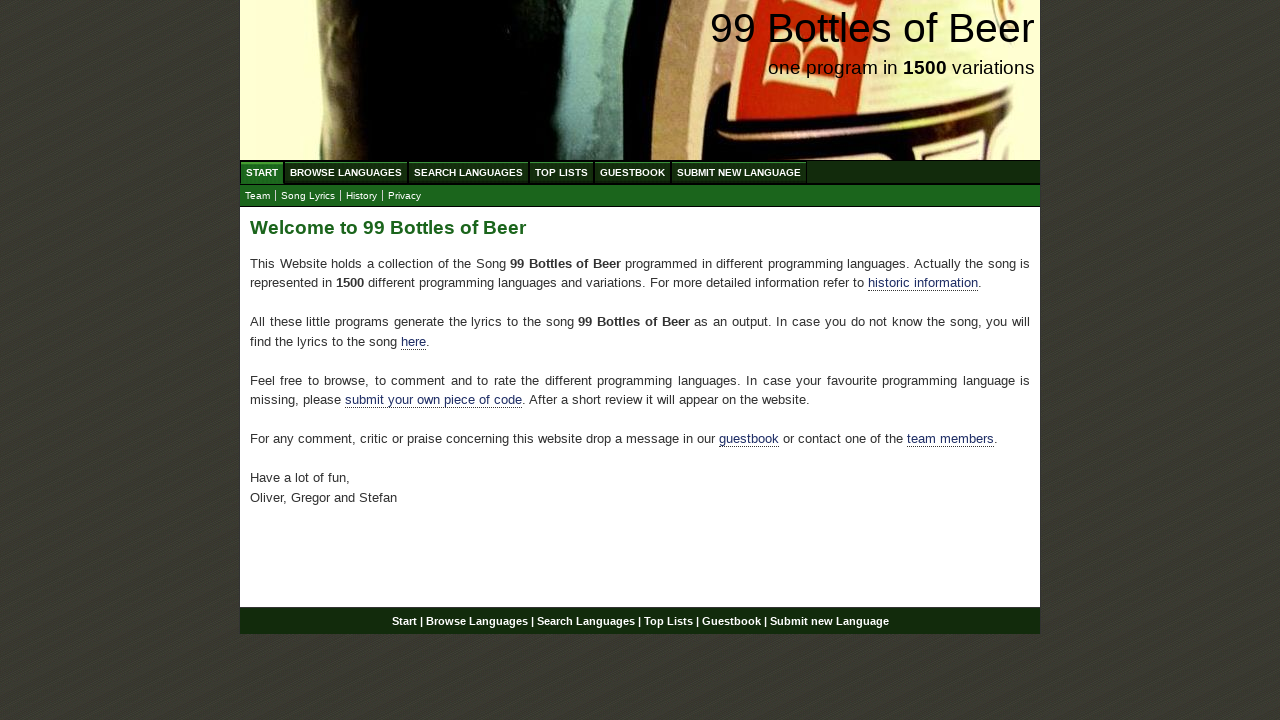

Clicked on Browse Languages menu item at (346, 172) on xpath=//ul[@id='menu']/li/a[@href='/abc.html']
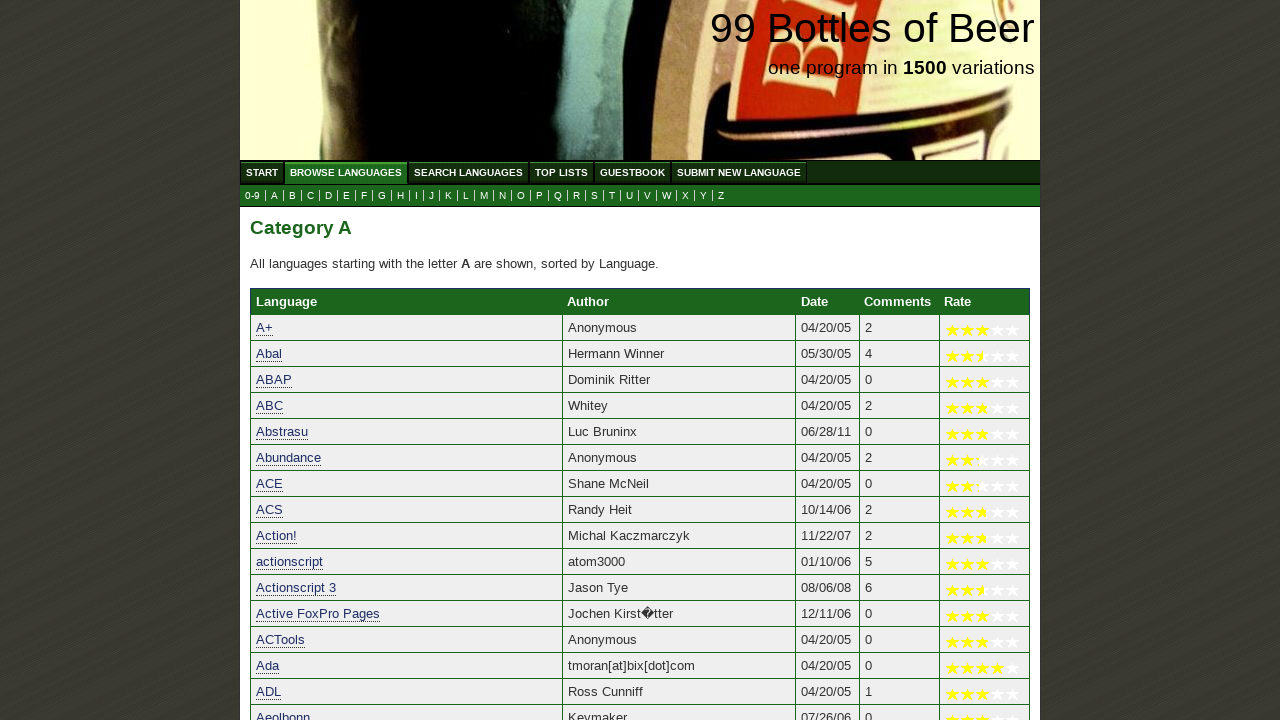

Clicked on J submenu to view languages starting with J at (432, 196) on xpath=//ul[@id='submenu']/li/a[@href='j.html']
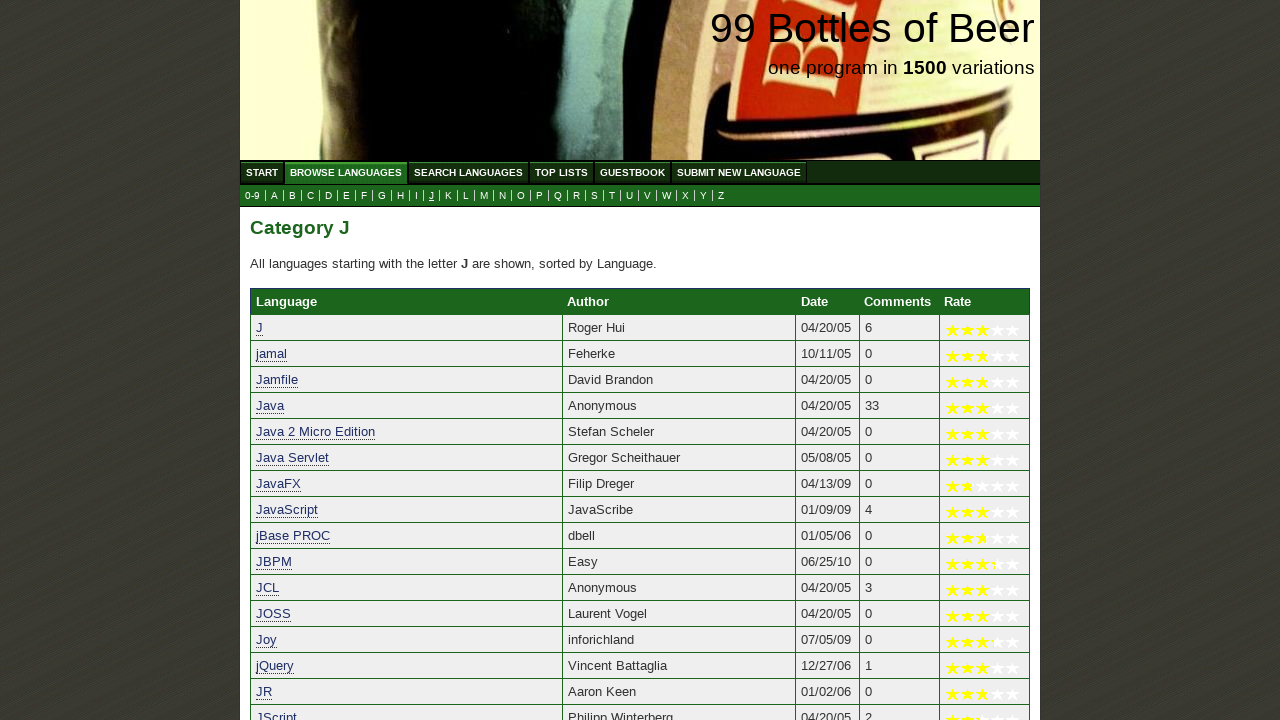

Verified that languages text for letter J loaded
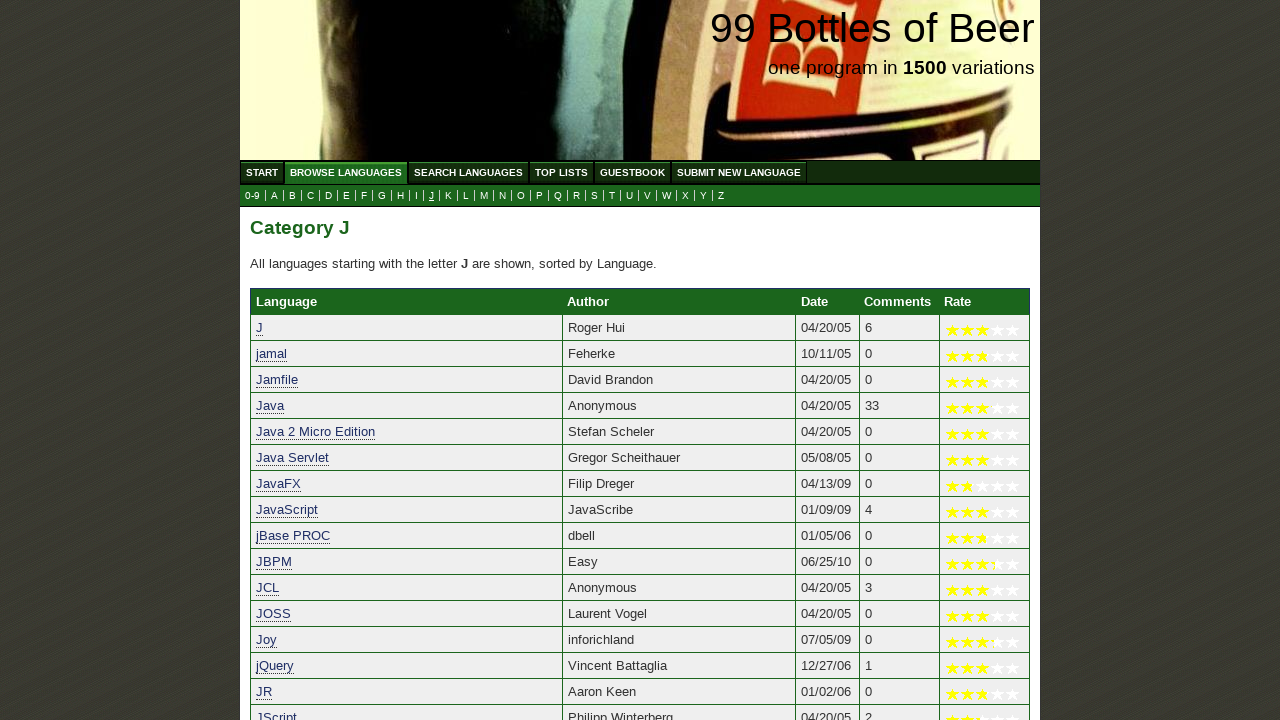

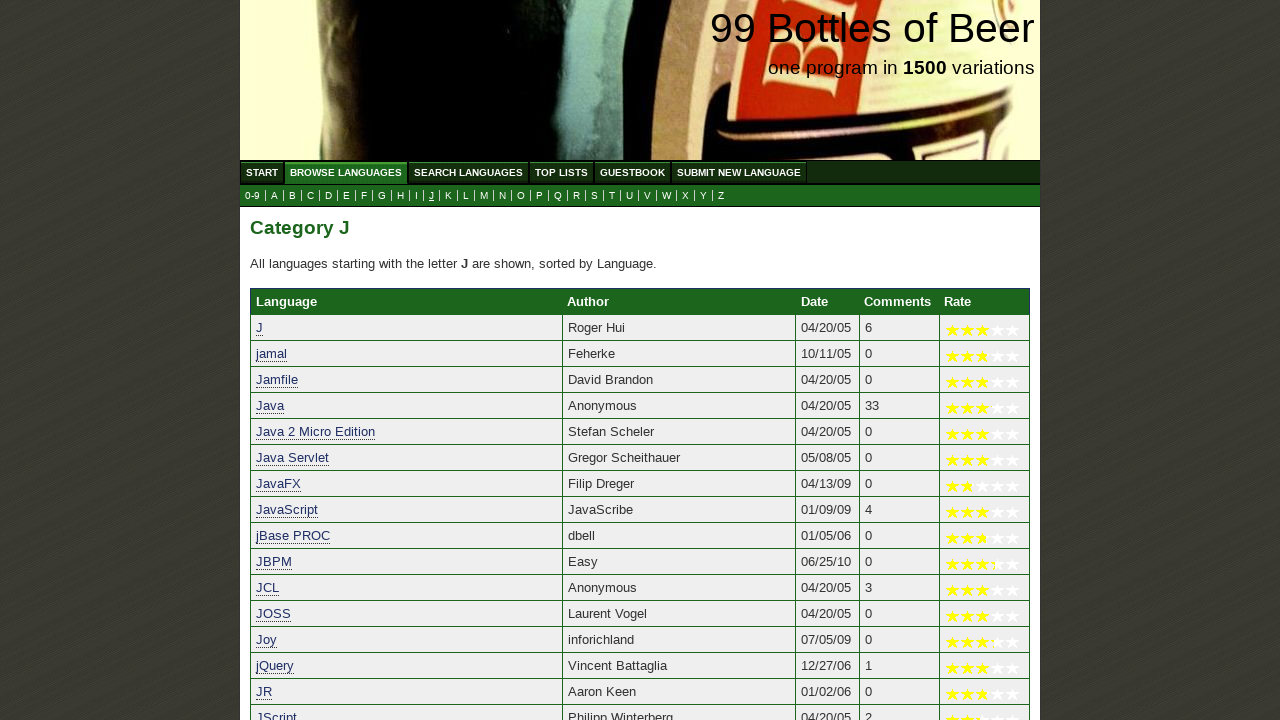